Navigates to Flipkart homepage and verifies the page loads by checking the page title is accessible.

Starting URL: https://www.flipkart.com/

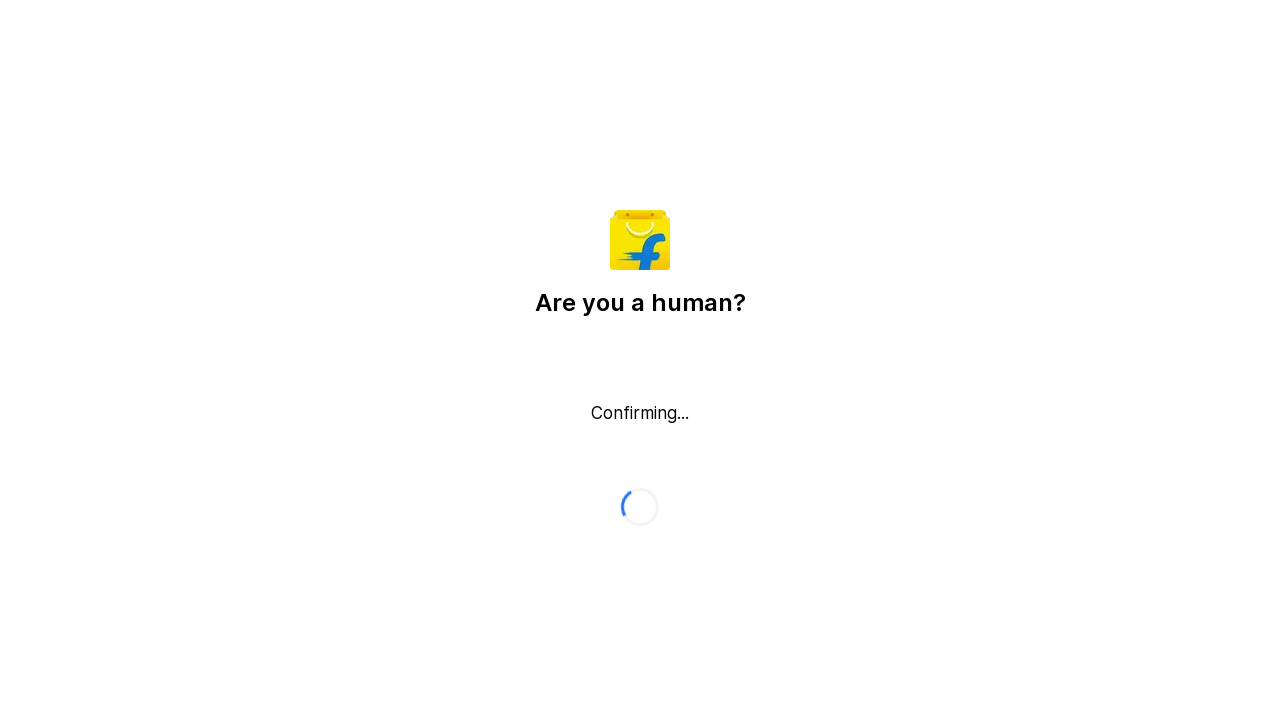

Waited for page to reach domcontentloaded state
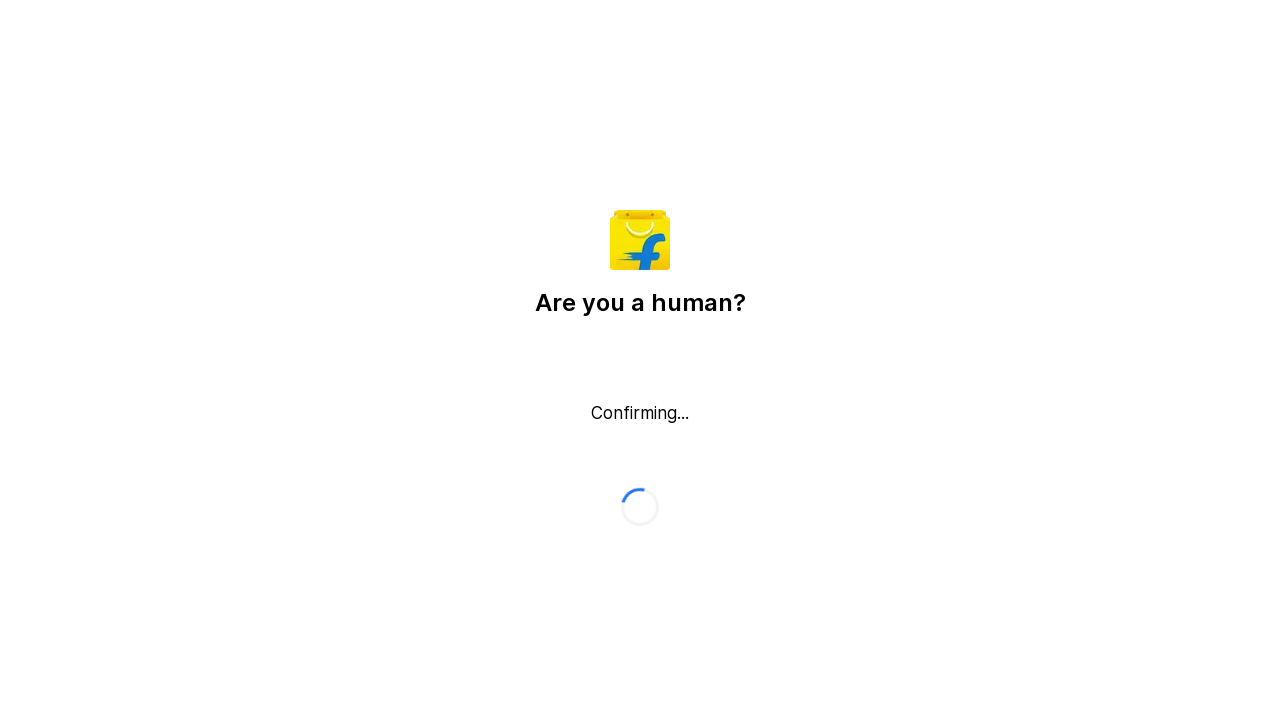

Retrieved page title: 'Flipkart reCAPTCHA'
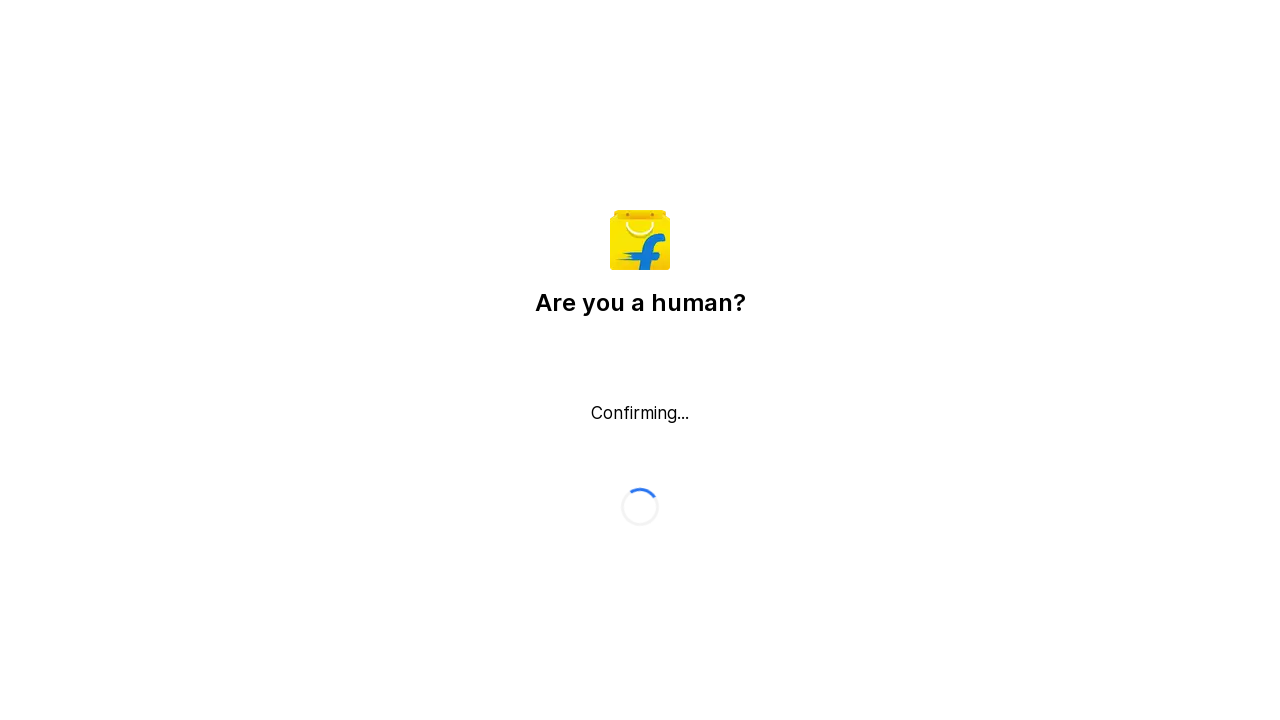

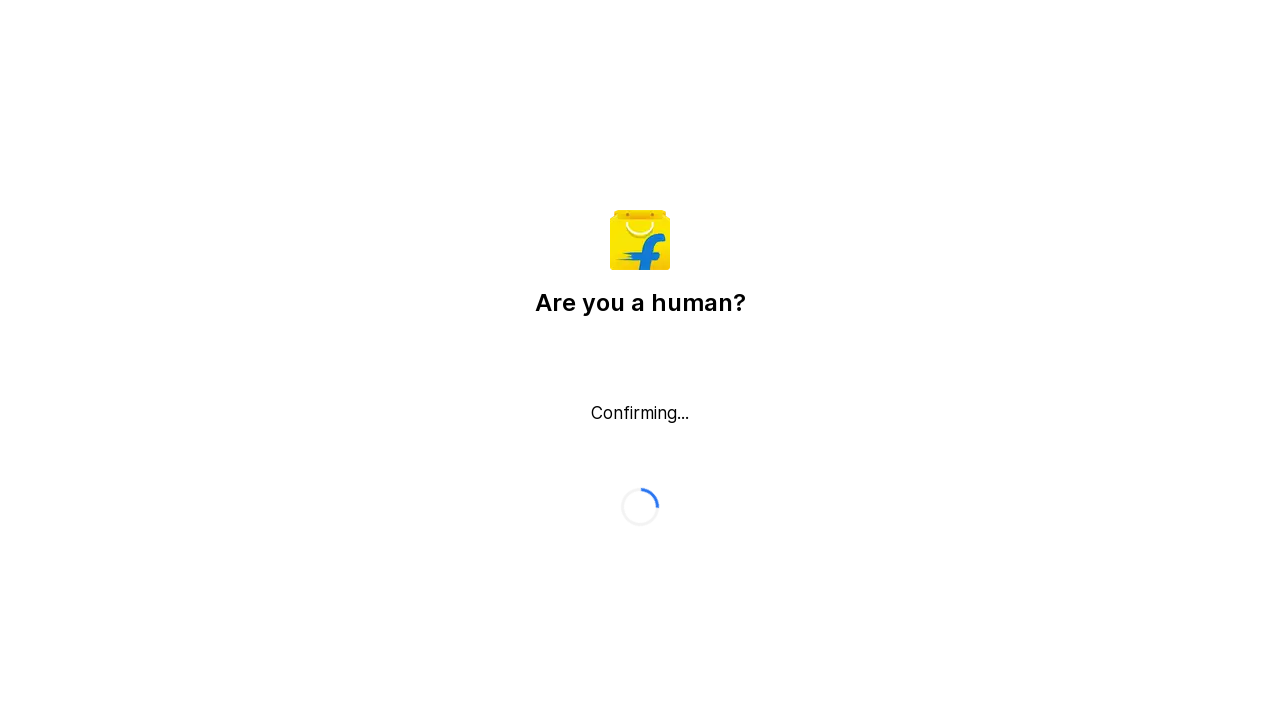